Tests checkbox, dropdown, and alert functionality by selecting options and verifying alert text matches selected option

Starting URL: https://www.rahulshettyacademy.com/AutomationPractice/

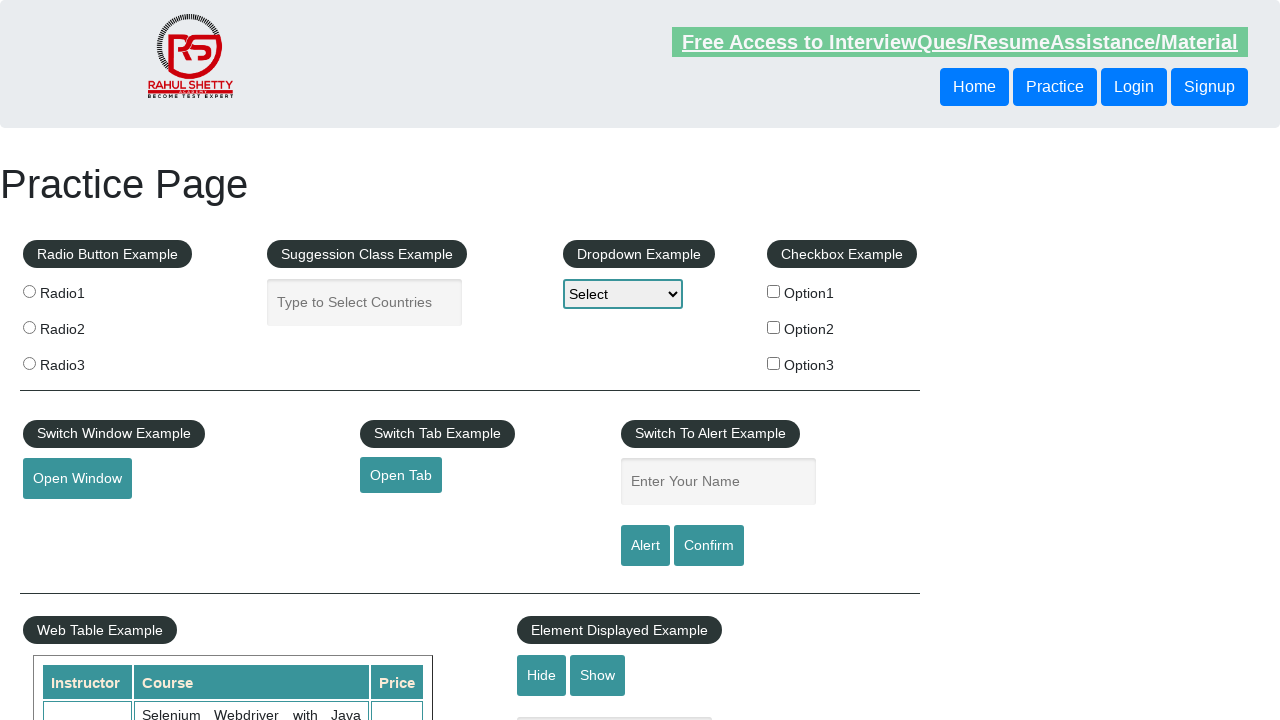

Clicked checkbox option 2 at (774, 327) on #checkBoxOption2
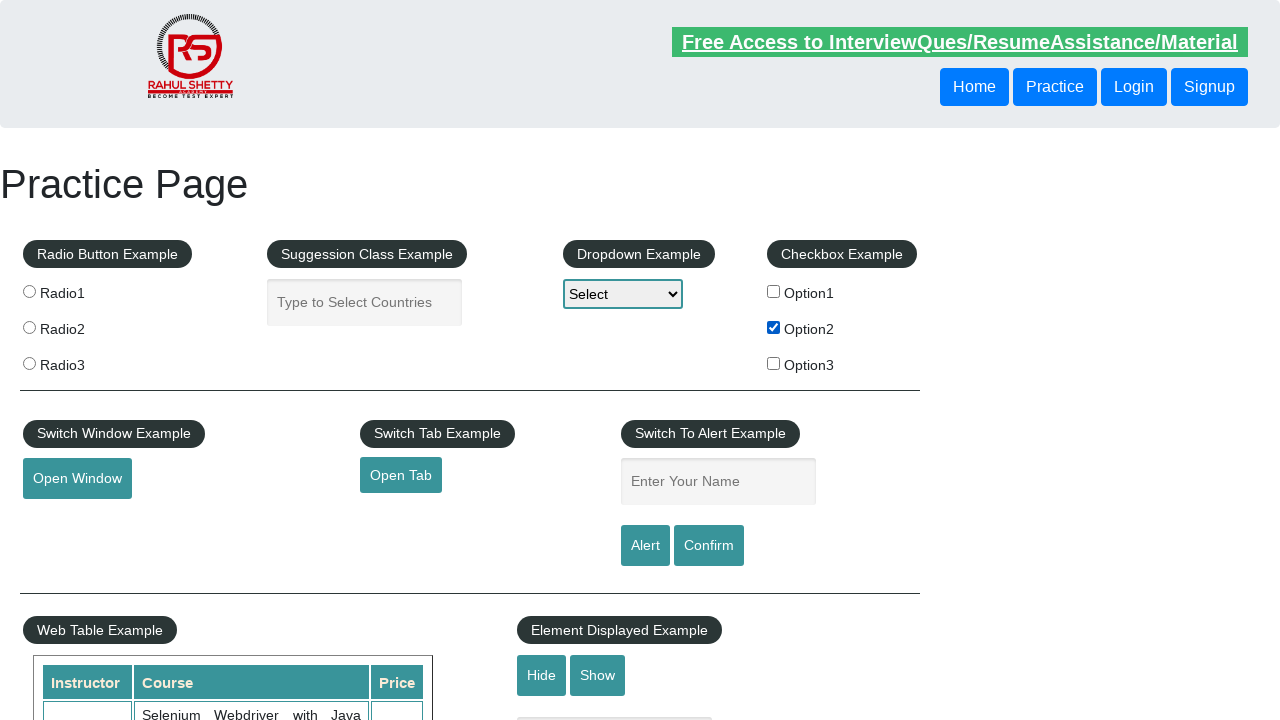

Selected Option2 from dropdown on #dropdown-class-example
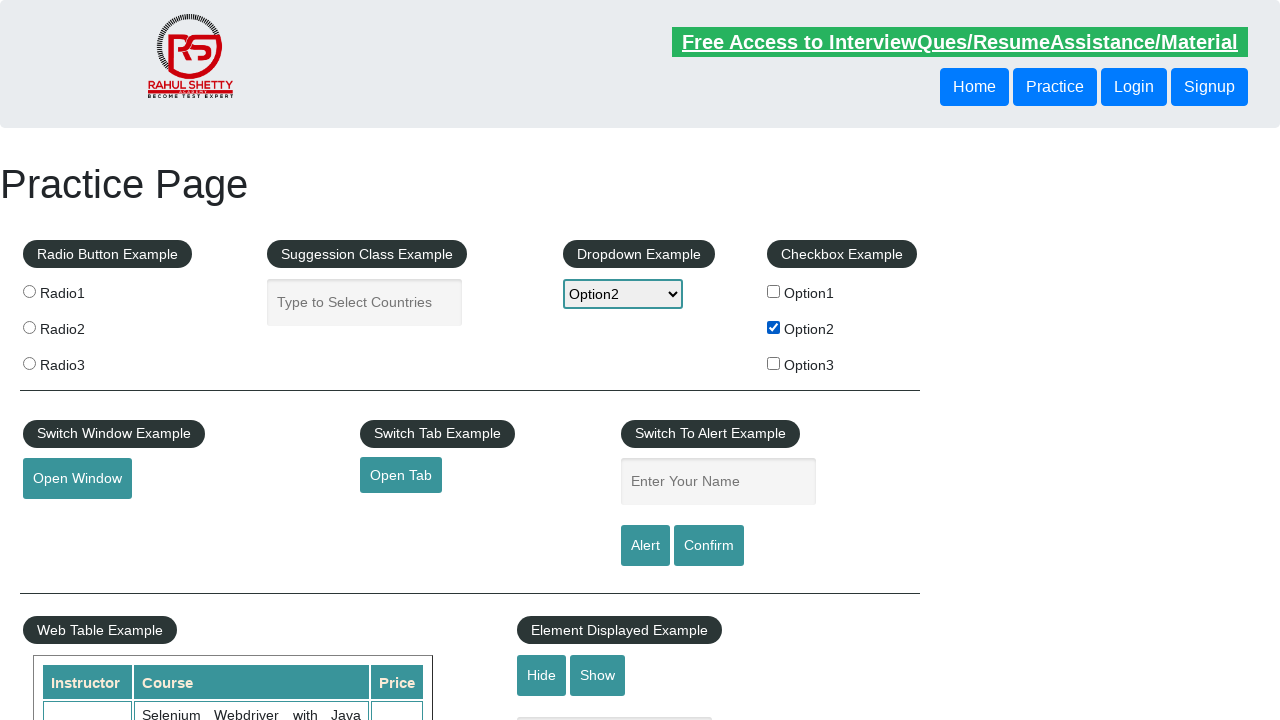

Filled name field with 'Option2' on #name
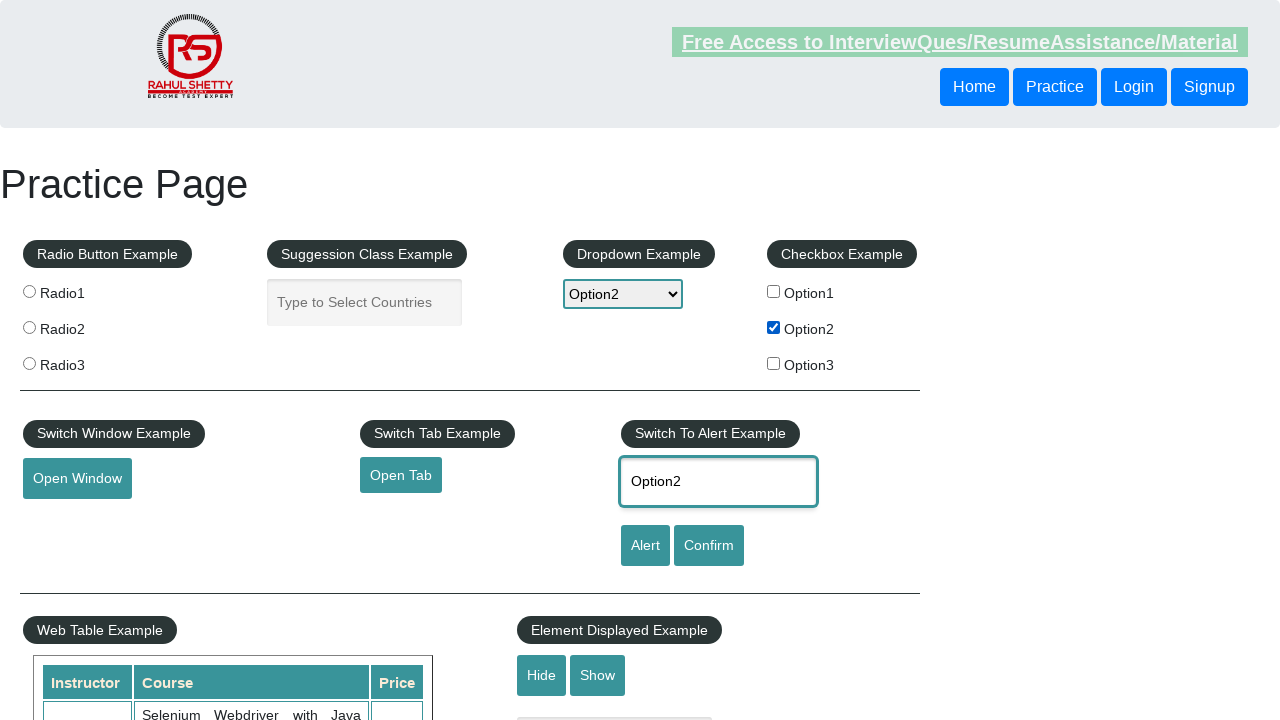

Clicked alert button to trigger alert dialog at (645, 546) on #alertbtn
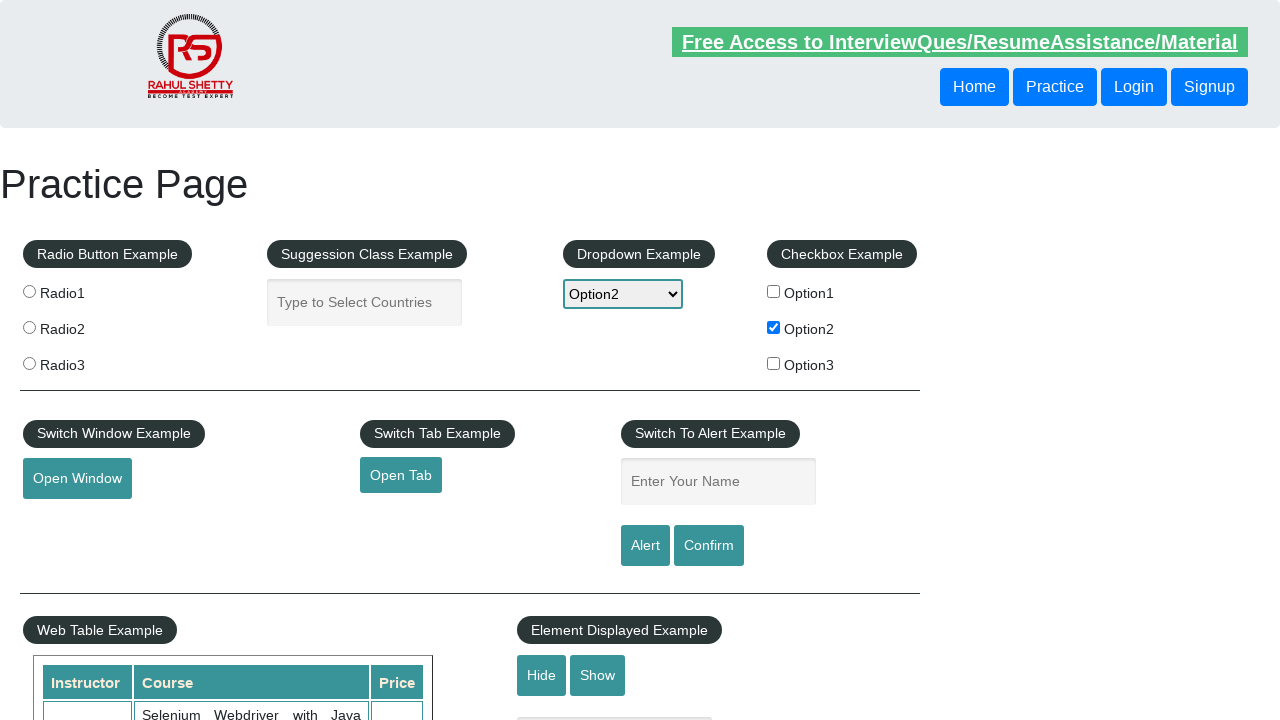

Set up dialog handler to accept alerts
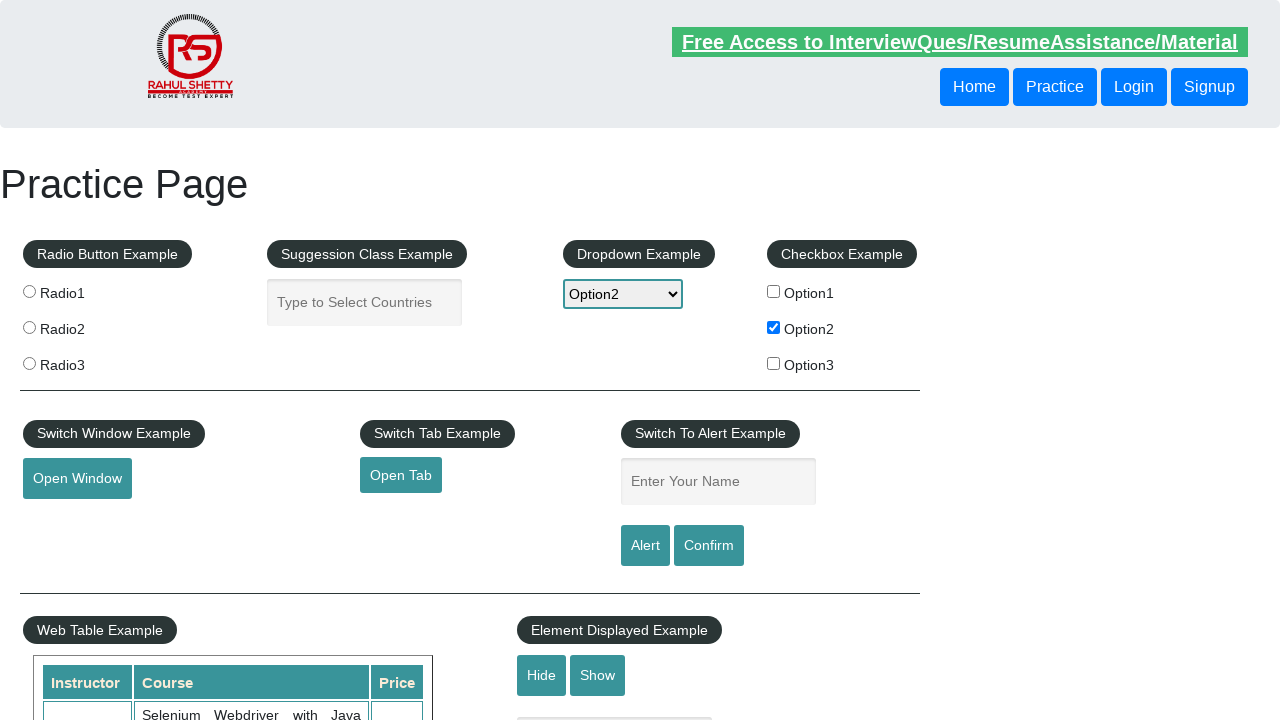

Clicked alert button and accepted the alert dialog at (645, 546) on #alertbtn
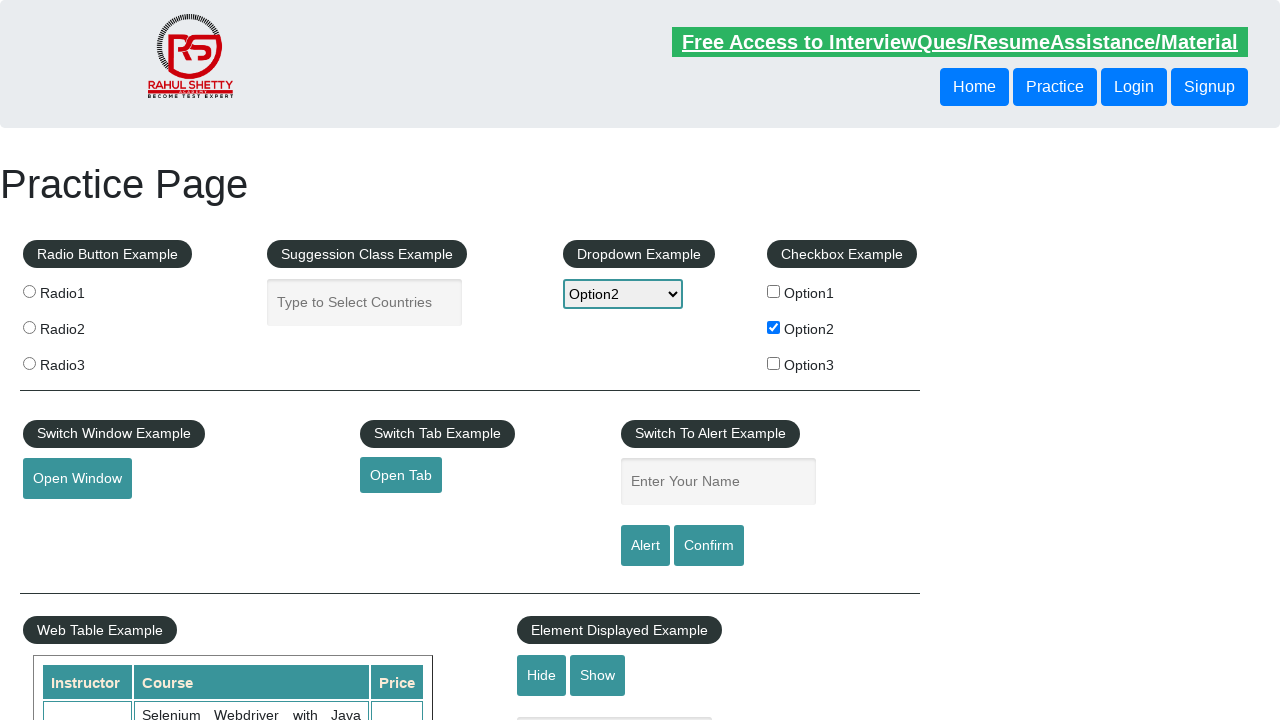

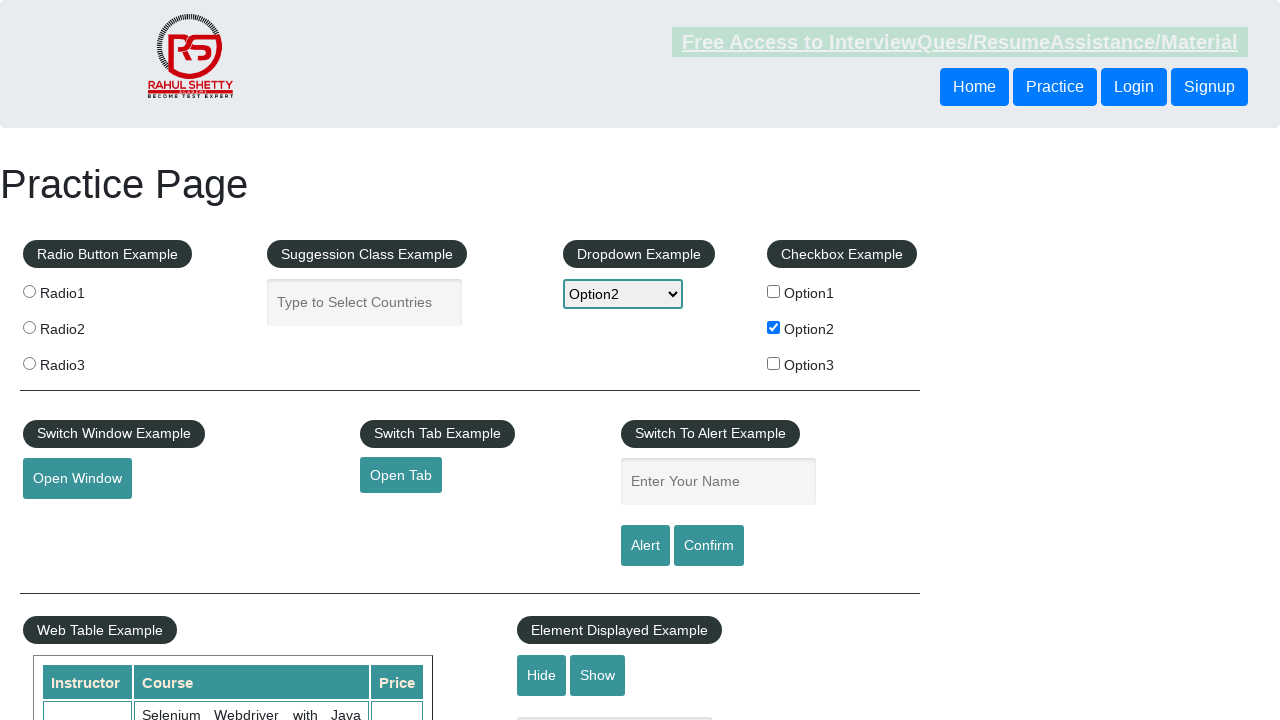